Tests dynamic controls functionality by toggling a checkbox's visibility and then clicking it when it becomes visible again

Starting URL: https://training-support.net/webelements/dynamic-controls

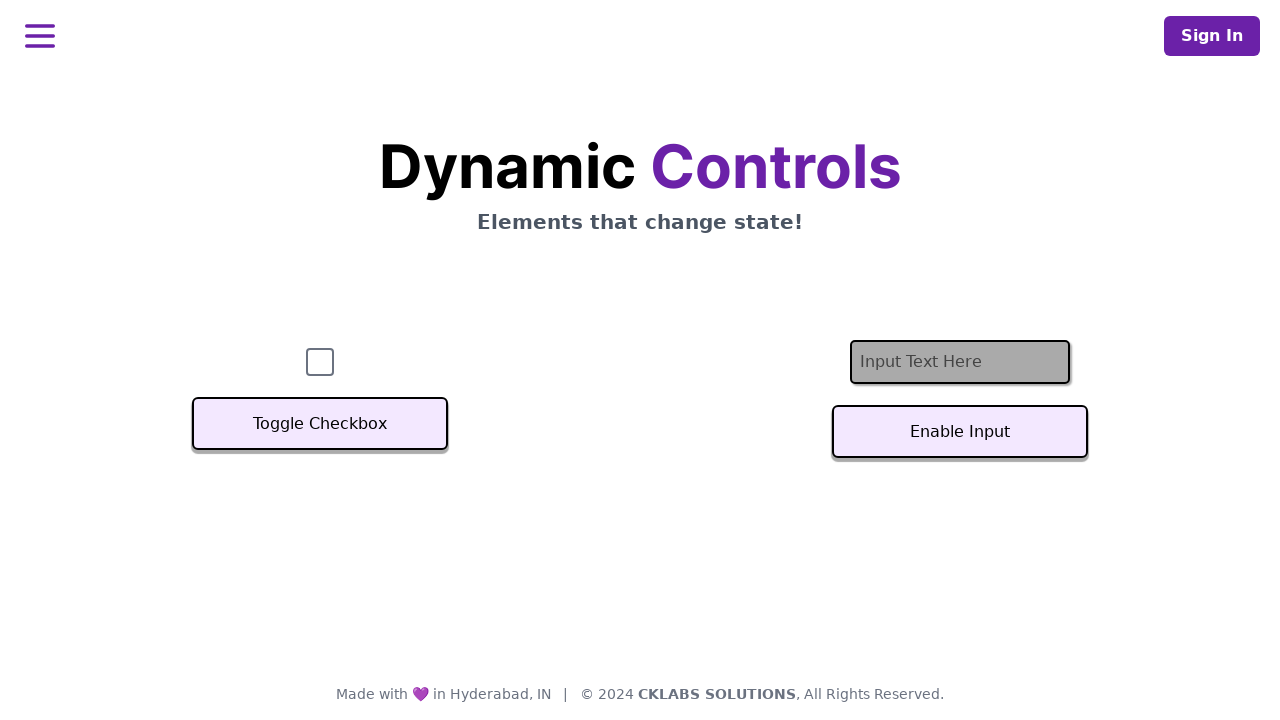

Clicked toggle button to hide the checkbox at (320, 424) on xpath=//button[text()='Toggle Checkbox']
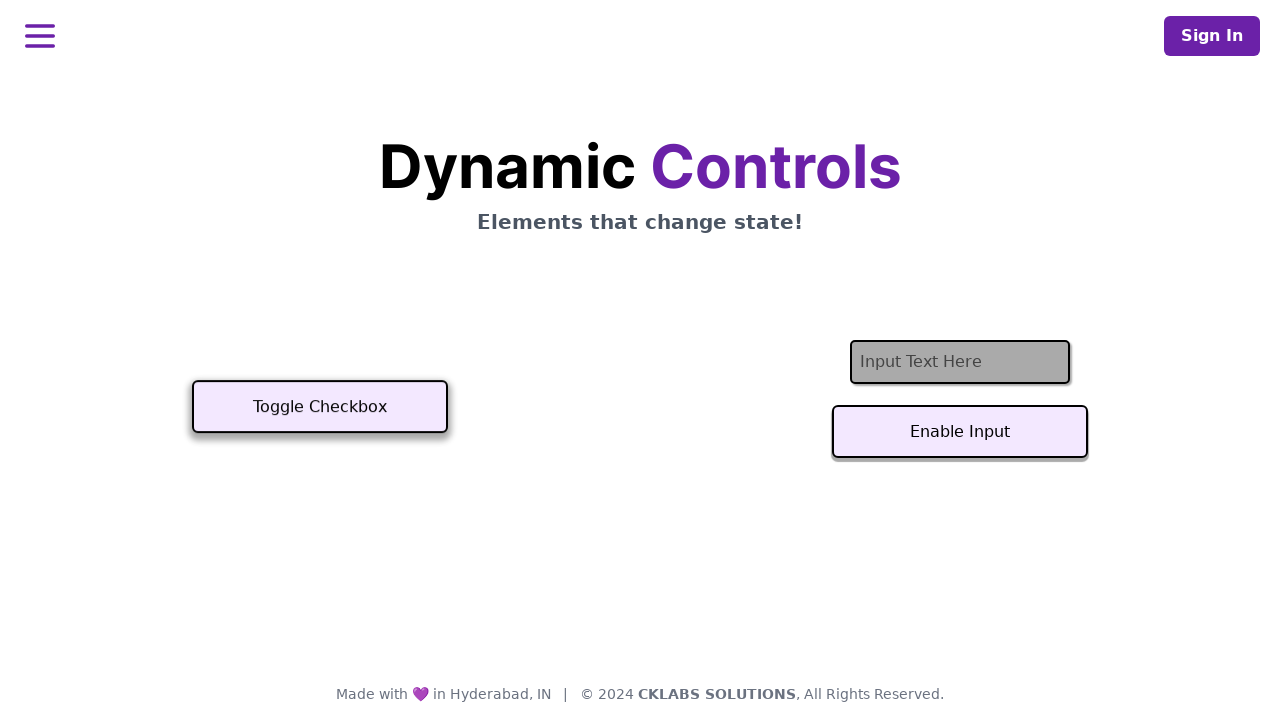

Checkbox became hidden
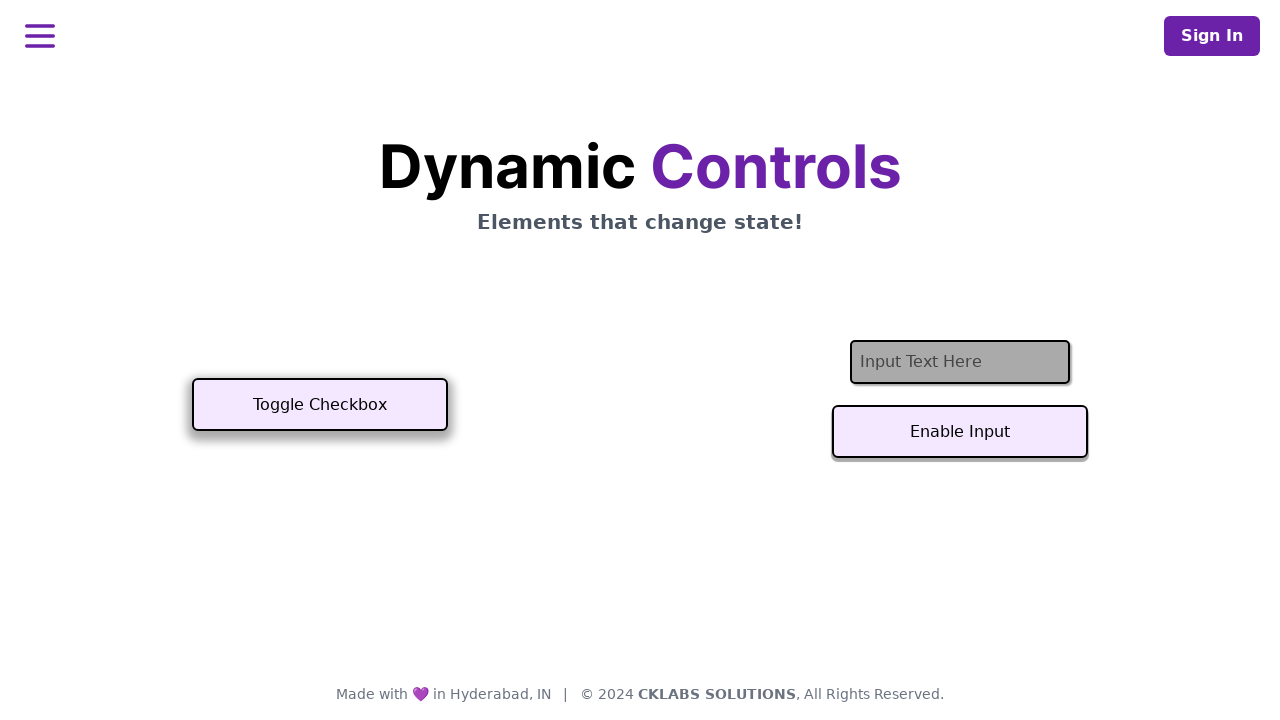

Clicked toggle button to show the checkbox at (320, 405) on xpath=//button[text()='Toggle Checkbox']
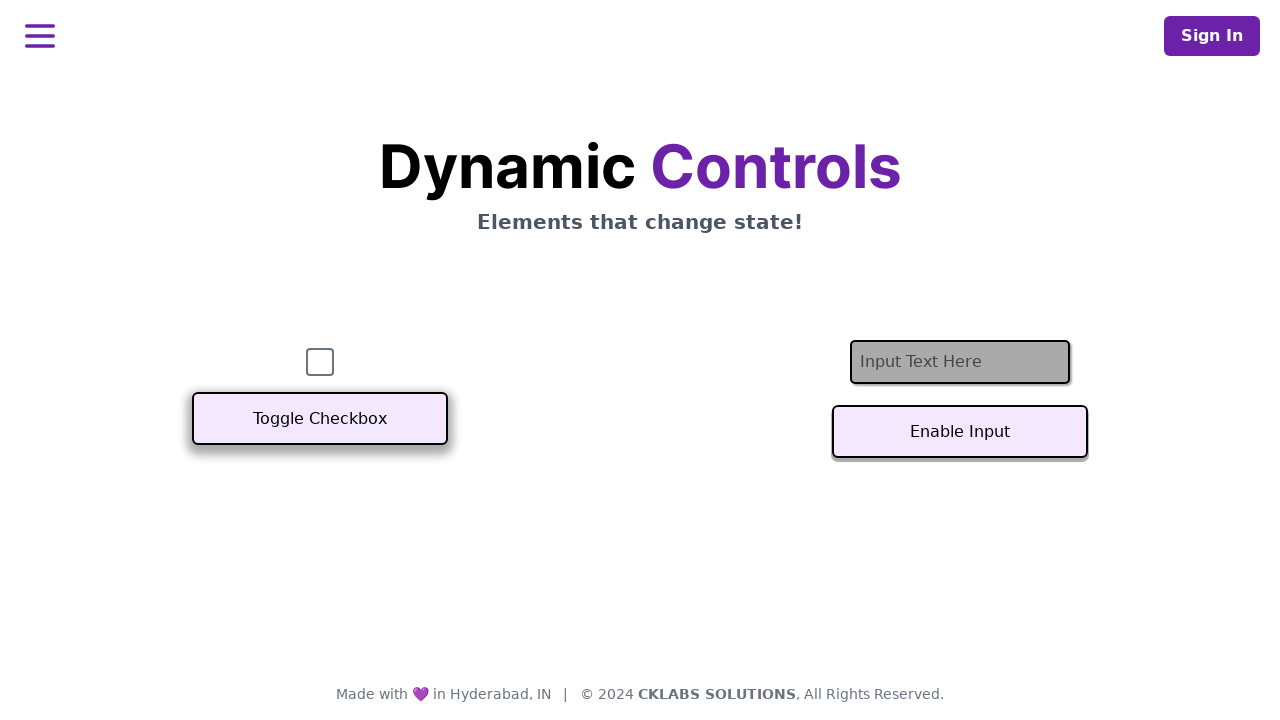

Checkbox became visible
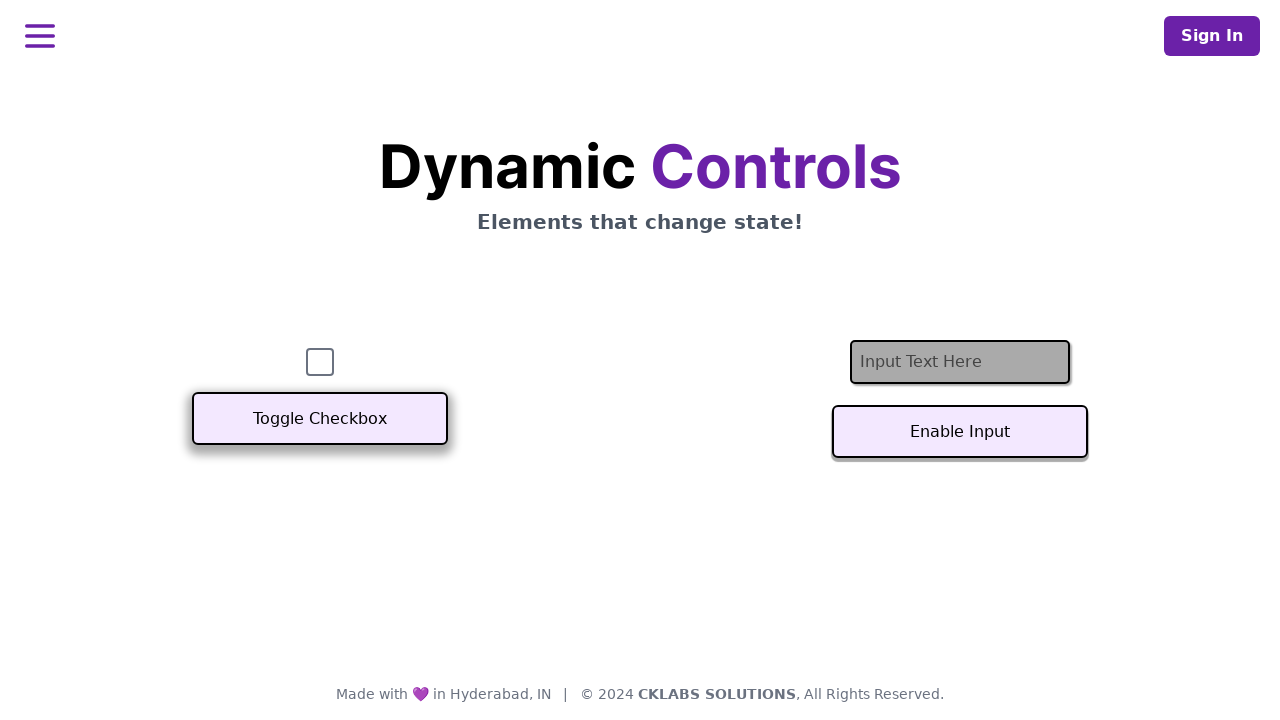

Clicked the checkbox at (320, 362) on xpath=//input[@id='checkbox']
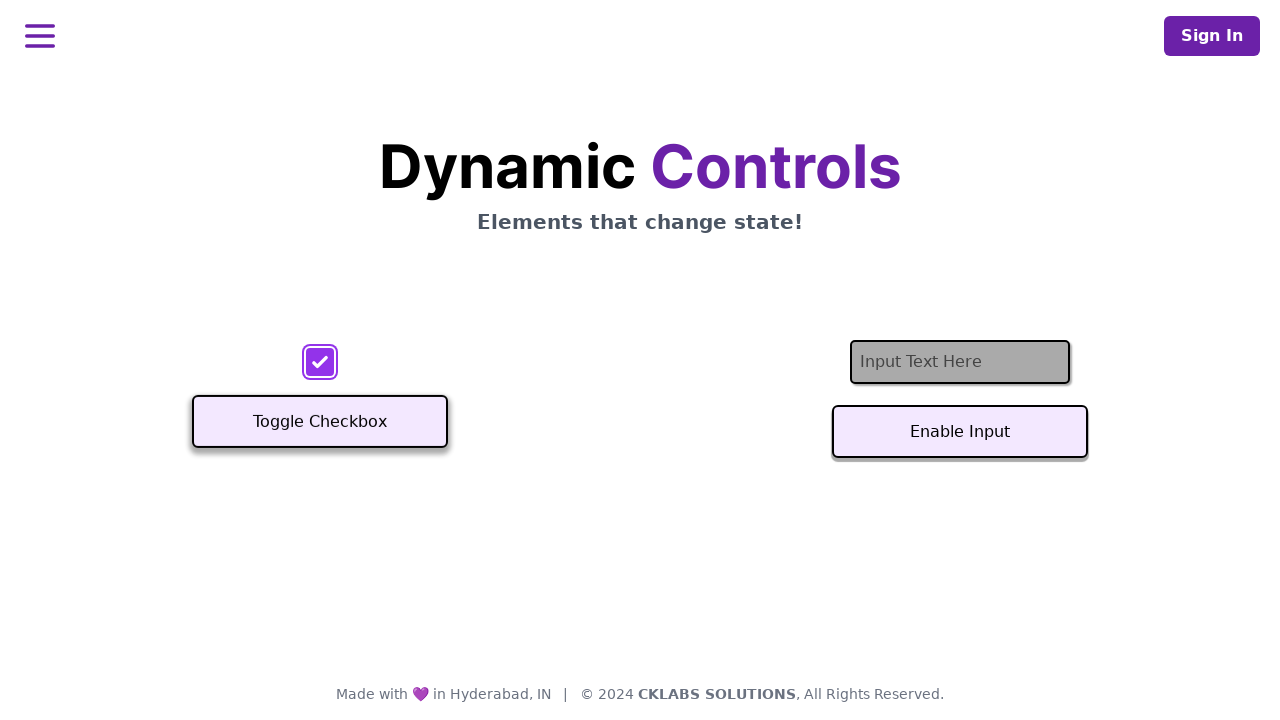

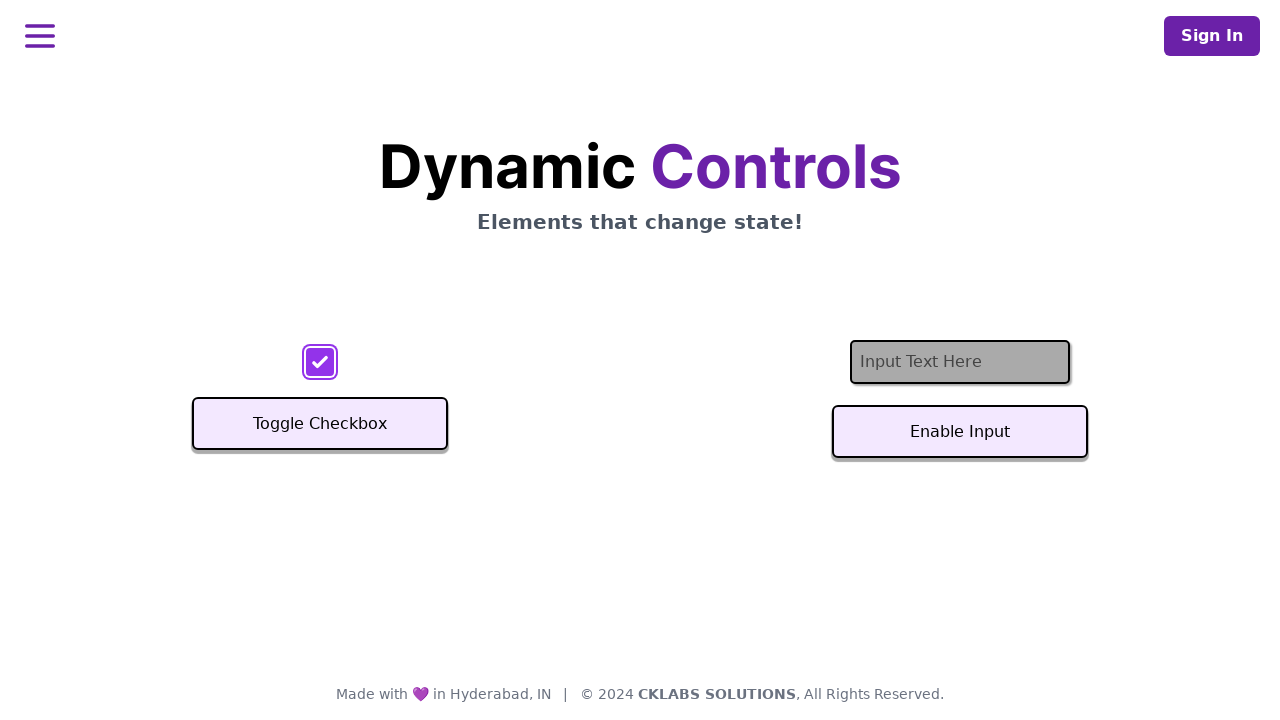